Tests browser navigation functionality by navigating to a subpage, then using back, forward, and refresh navigation methods

Starting URL: https://frontend-oikko-com-bd-2zuc.vercel.app/

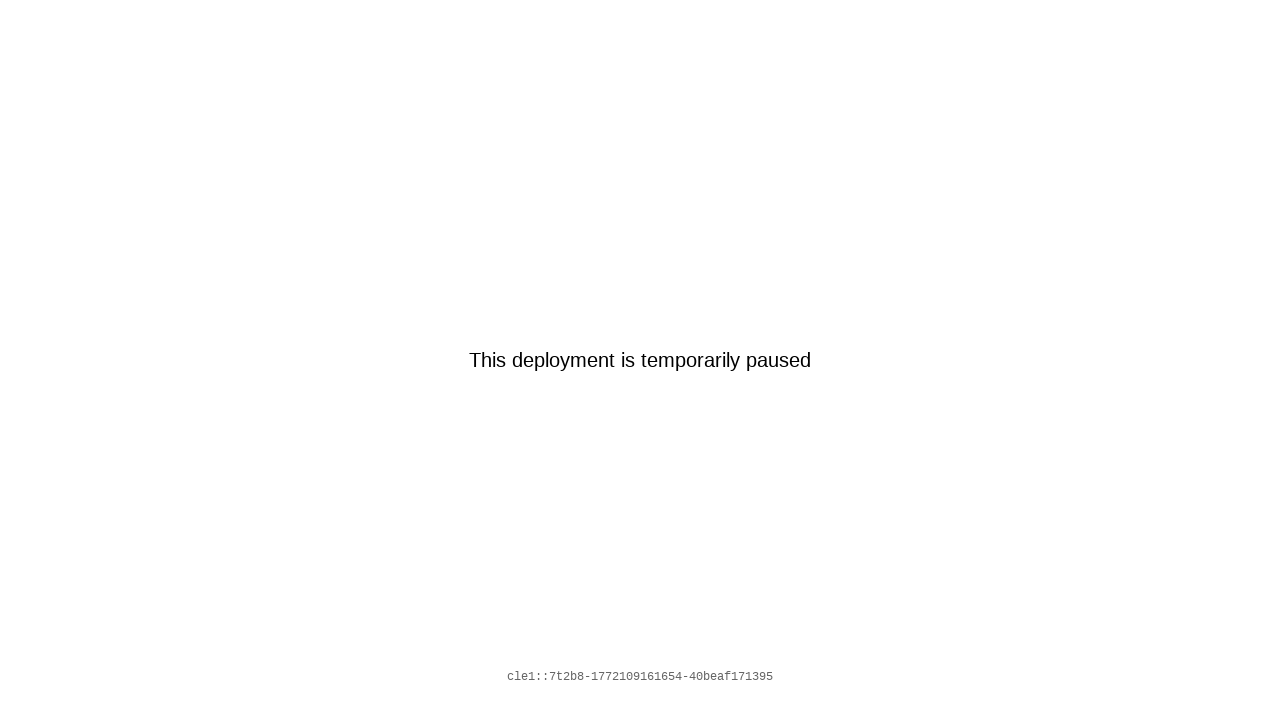

Navigated to ready-to-ship subpage
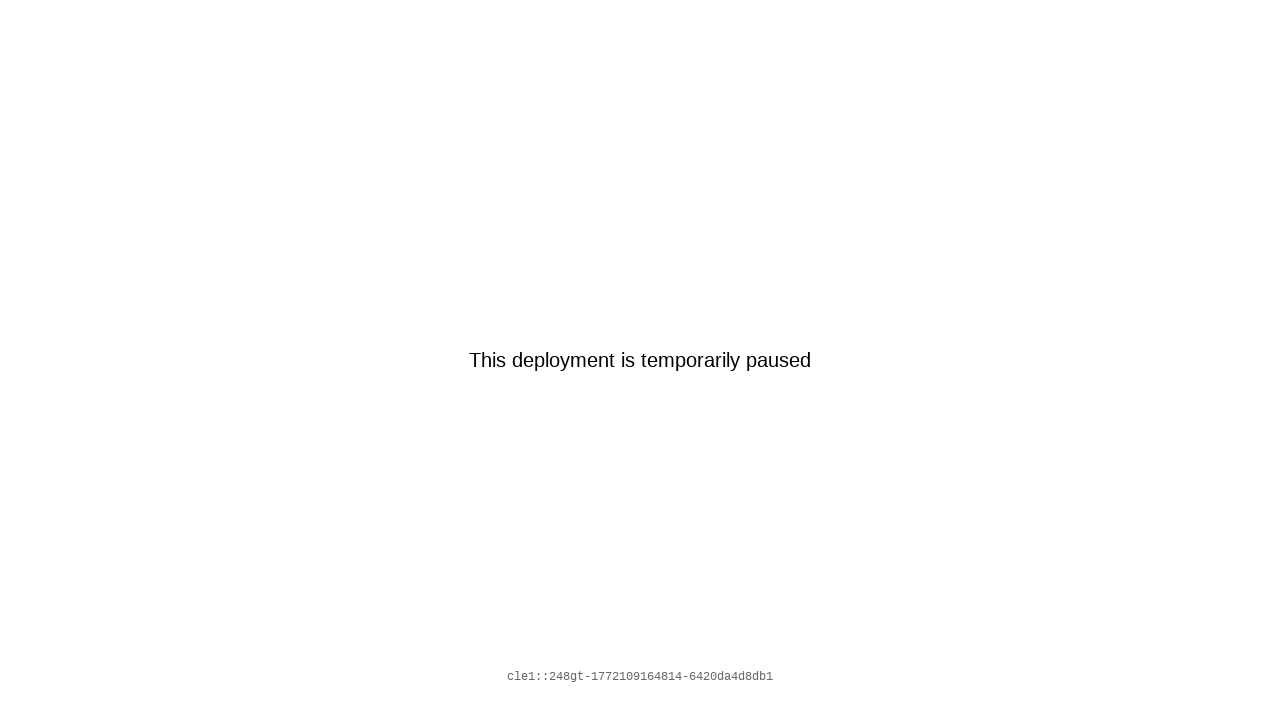

Navigated back to previous page
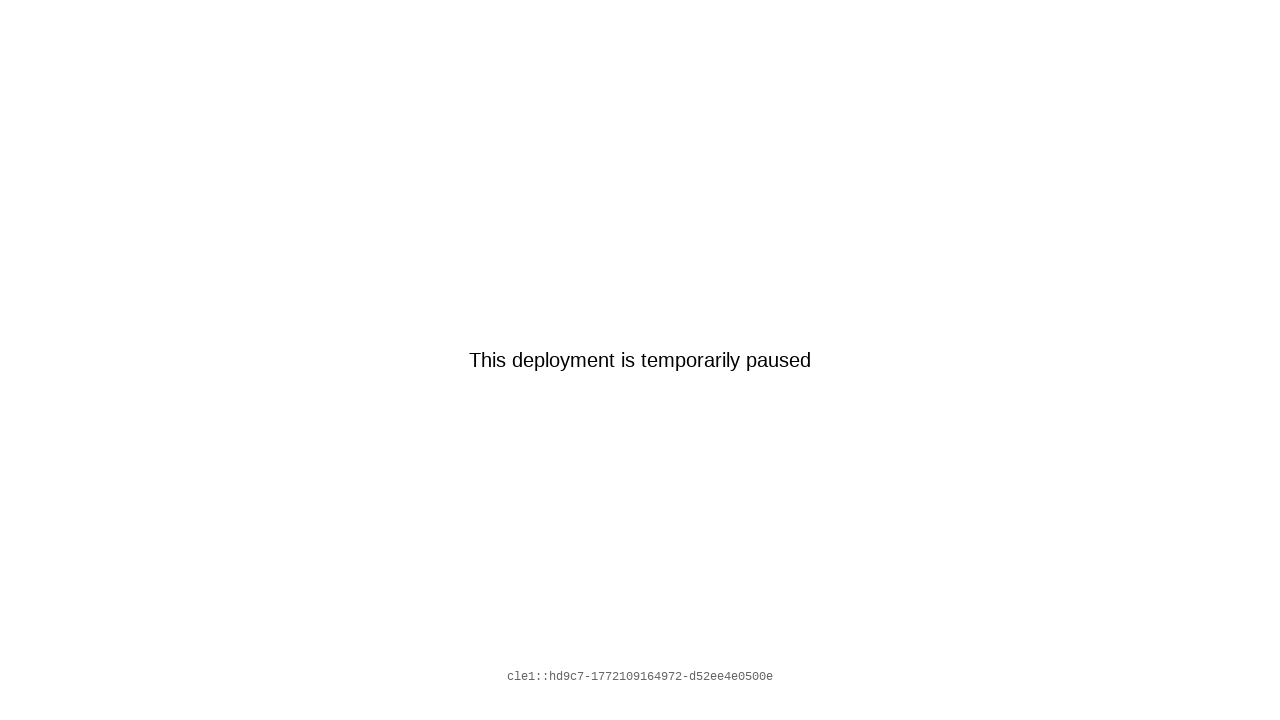

Navigated forward to ready-to-ship page
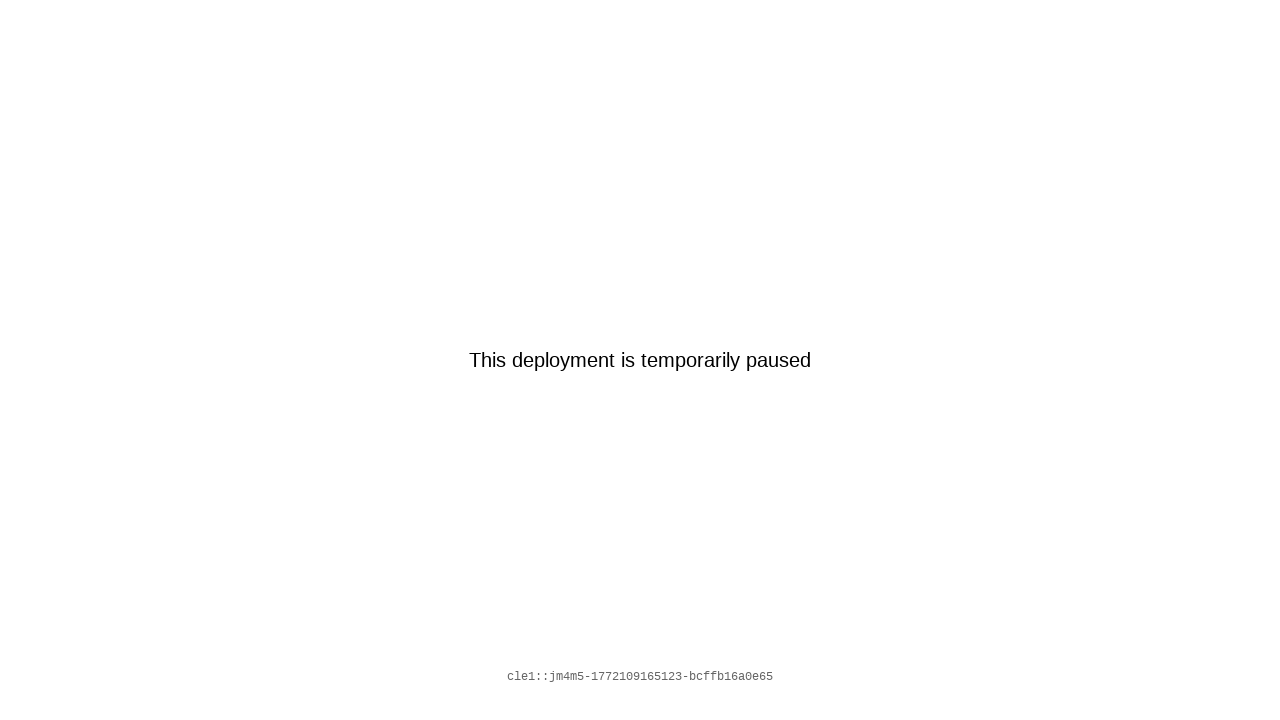

Refreshed the current page
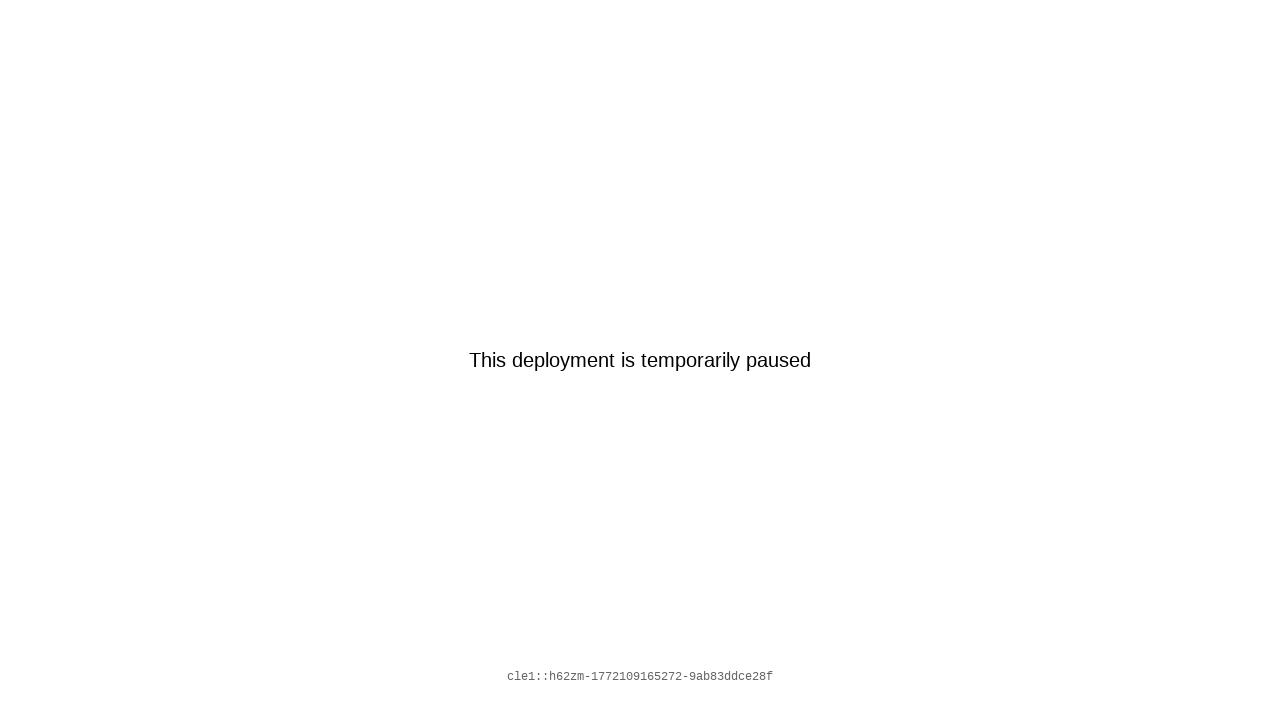

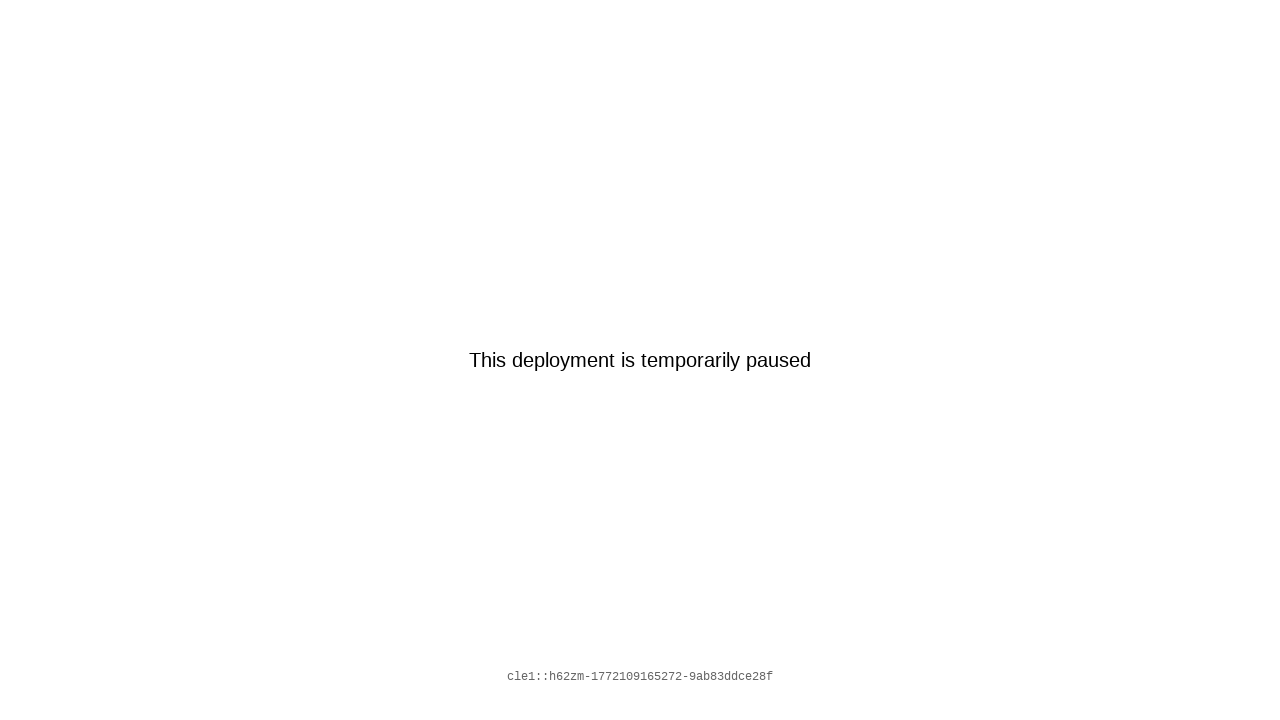